Opens the DemoQA profile page and verifies the URL is correct

Starting URL: https://demoqa.com/profile

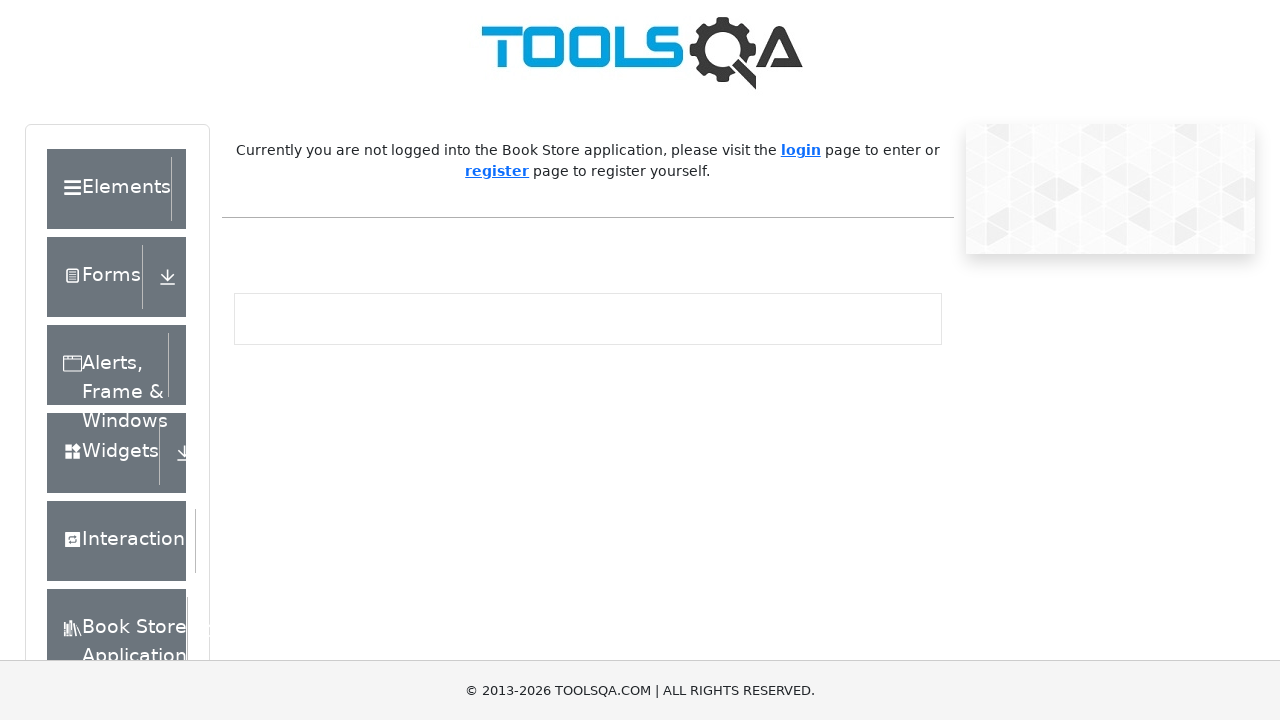

Navigated to DemoQA profile page at https://demoqa.com/profile
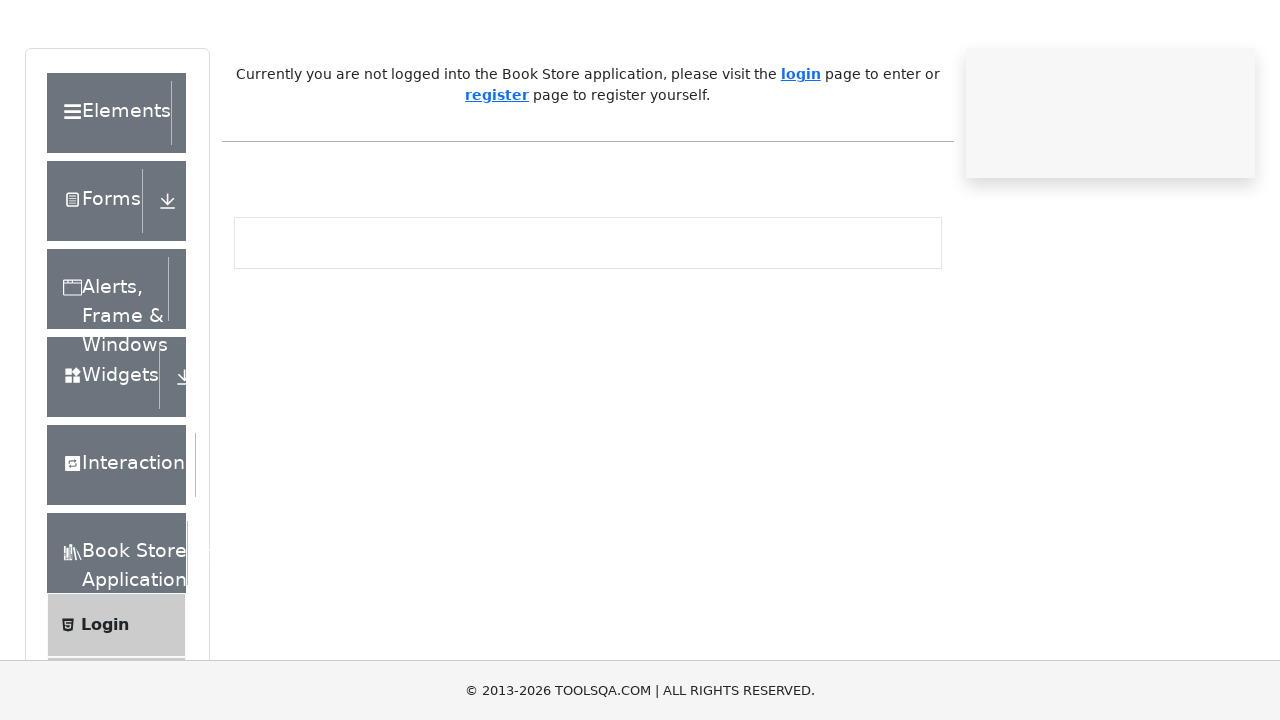

Verified profile page URL is correct: https://demoqa.com/profile
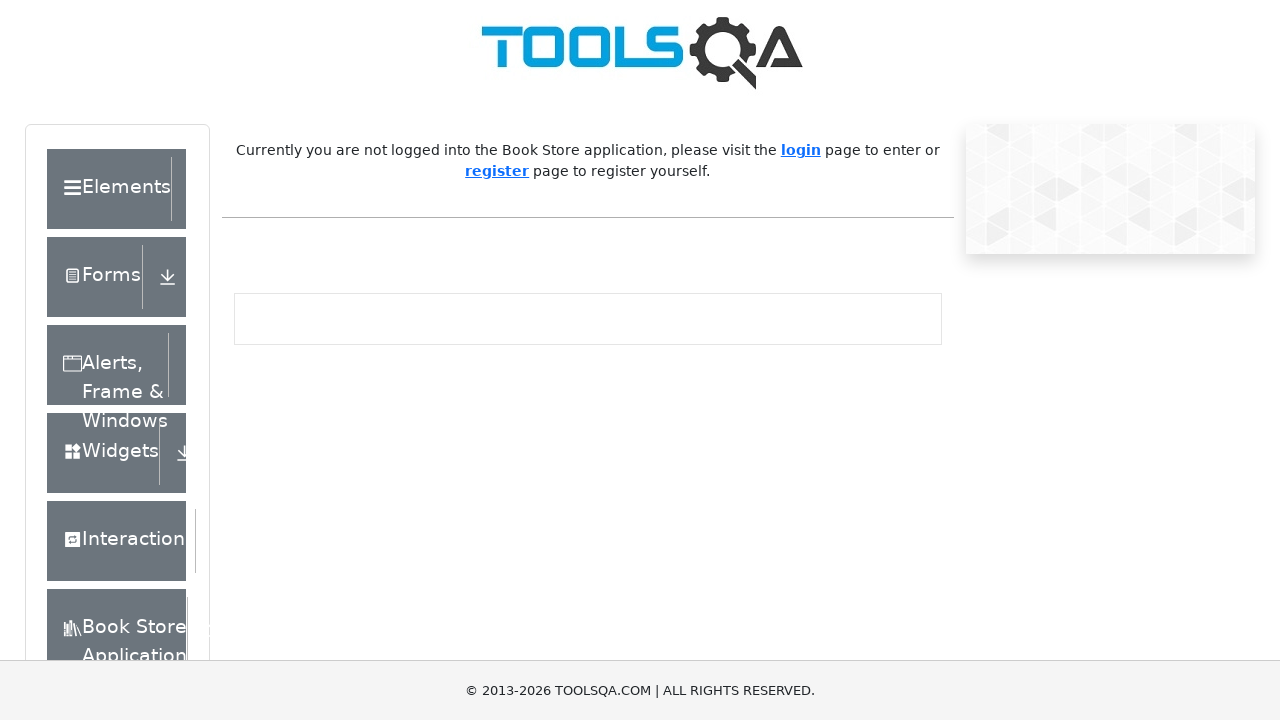

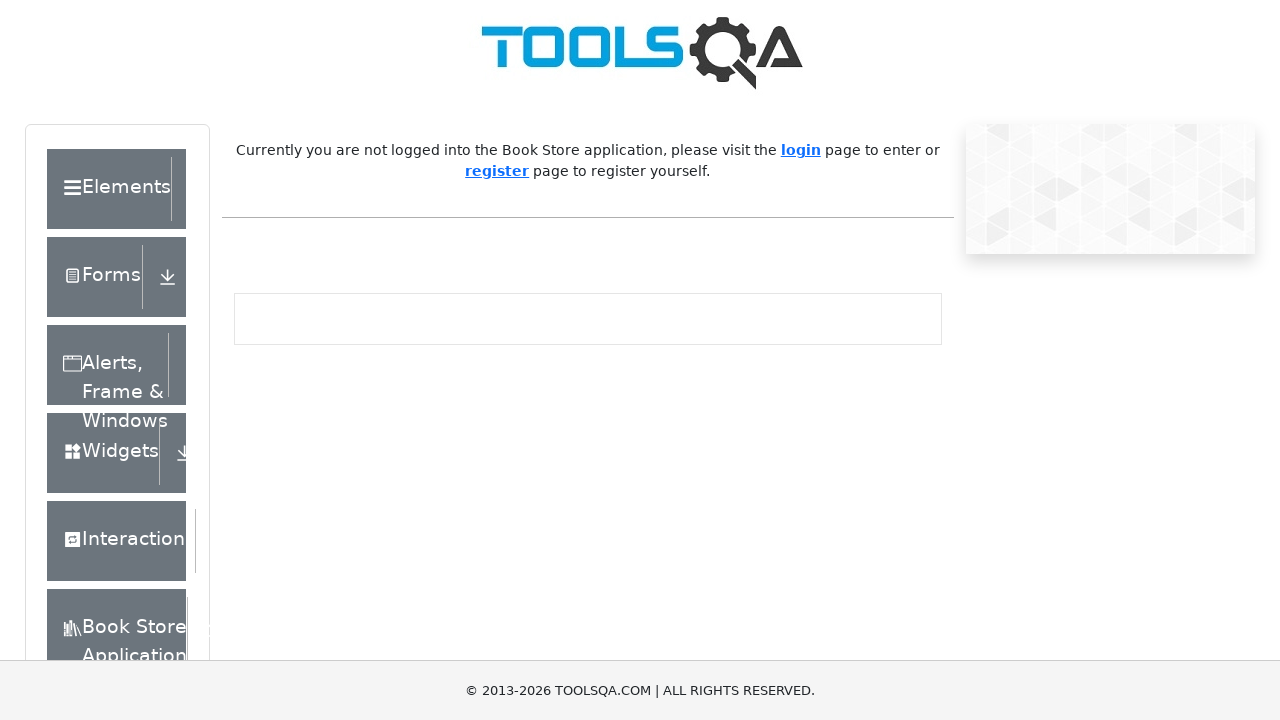